Tests waiting for loading bar to become invisible before verifying Hello World text

Starting URL: https://the-internet.herokuapp.com/dynamic_loading/2

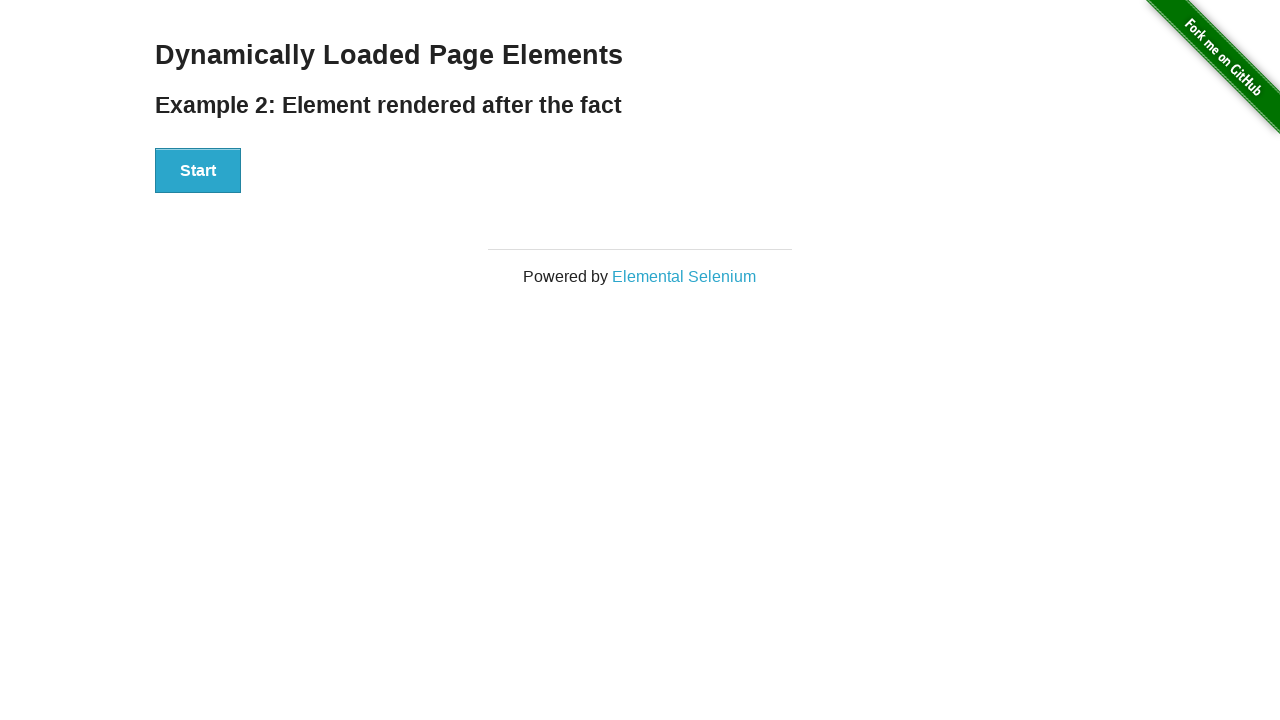

Clicked the Start button at (198, 171) on xpath=//button[text()='Start']
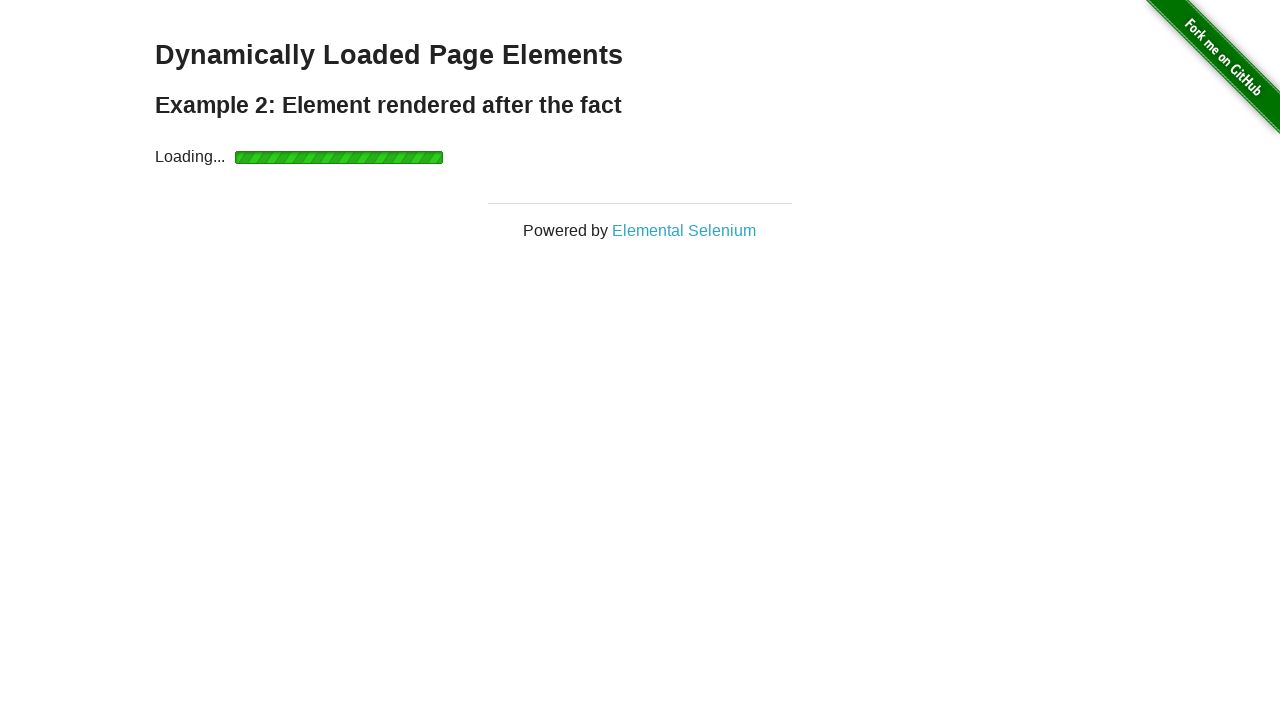

Loading bar became invisible
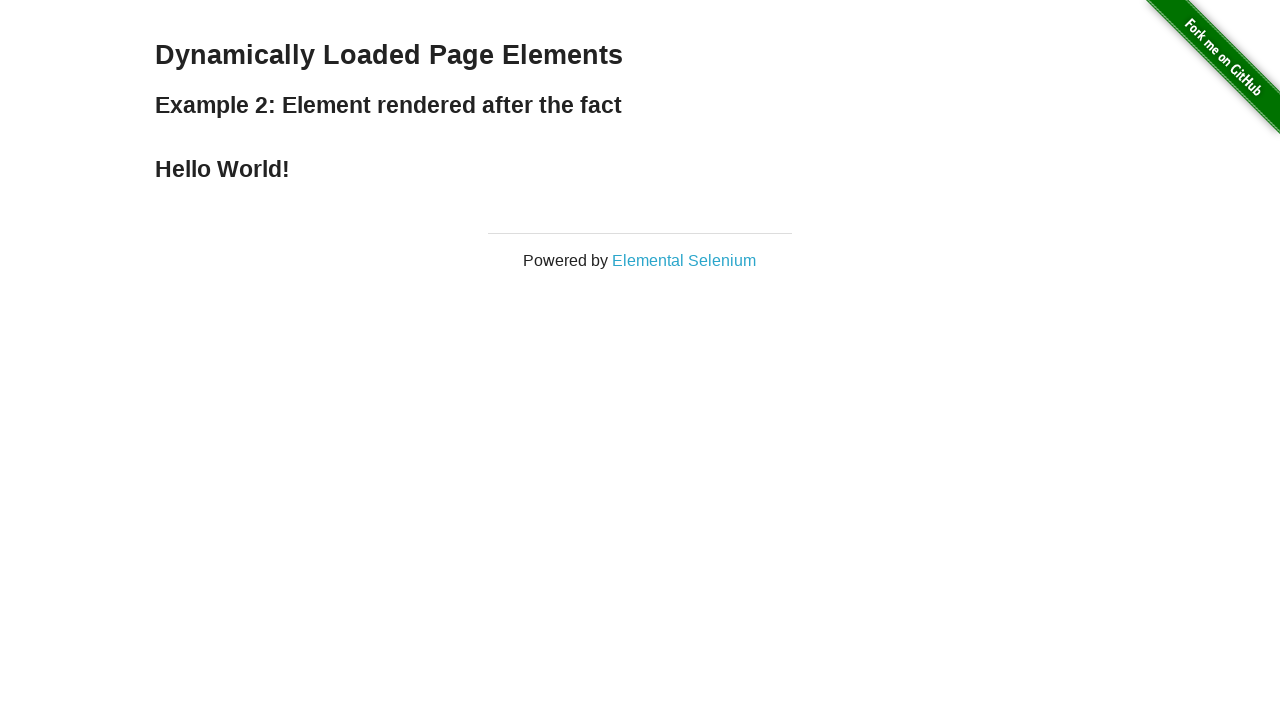

Verified Hello World text is displayed
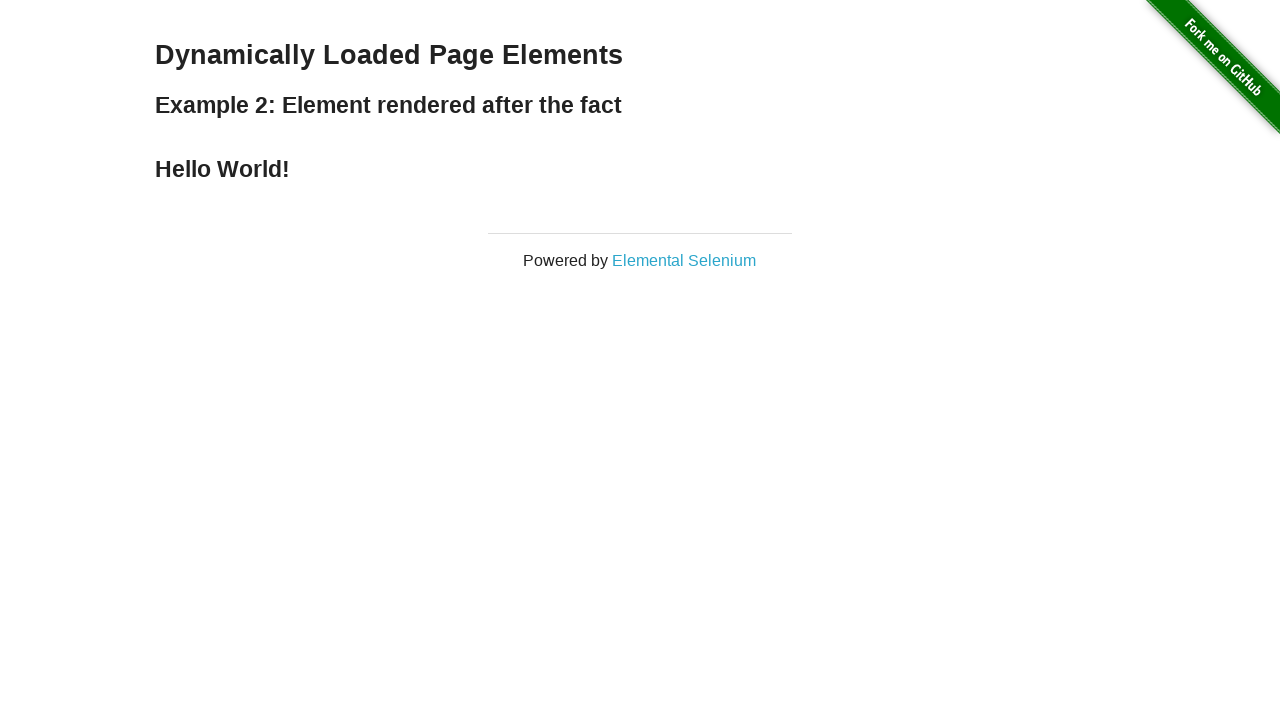

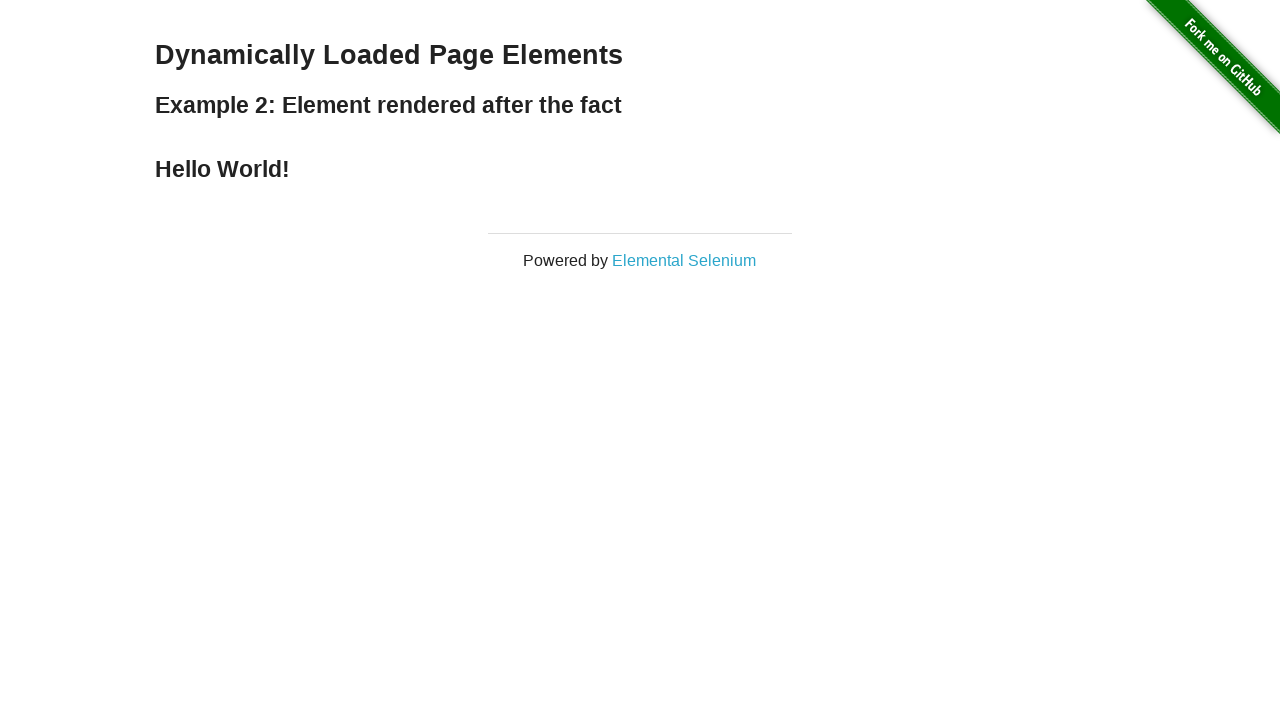